Navigates to Asian Paints homepage for visual comparison testing

Starting URL: https://www.asianpaints.com/

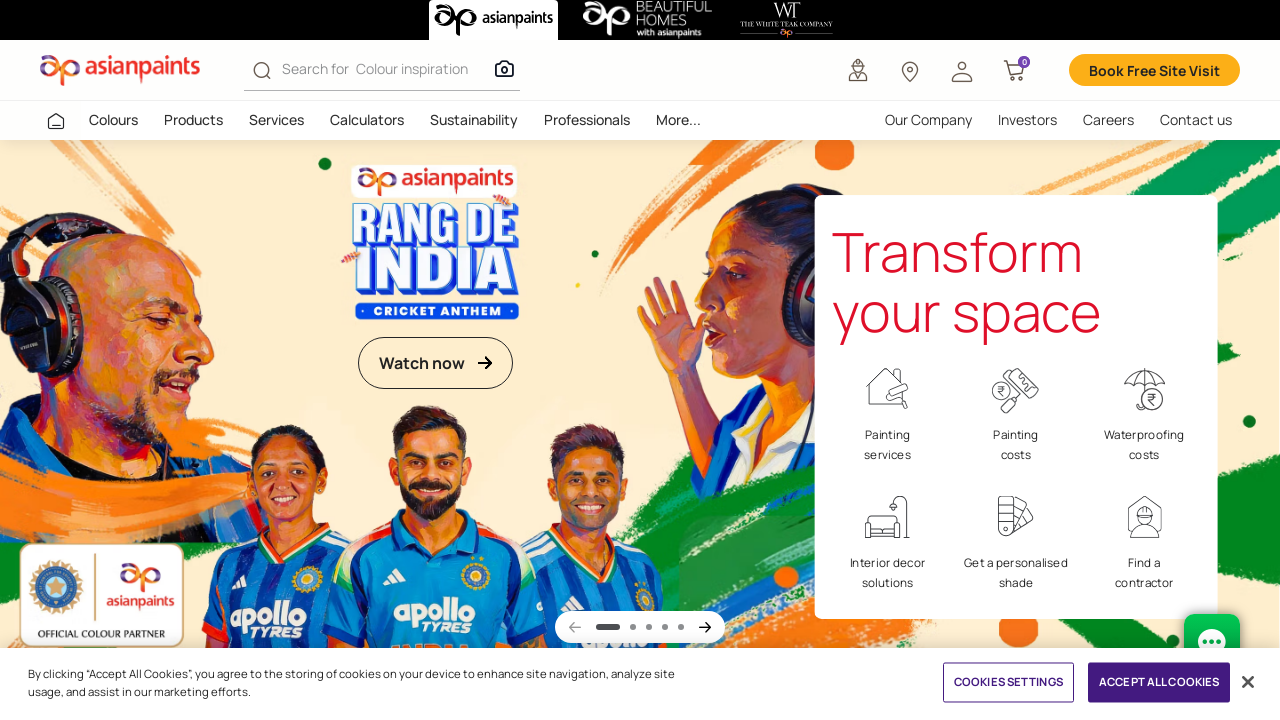

Asian Paints homepage loaded and network idle
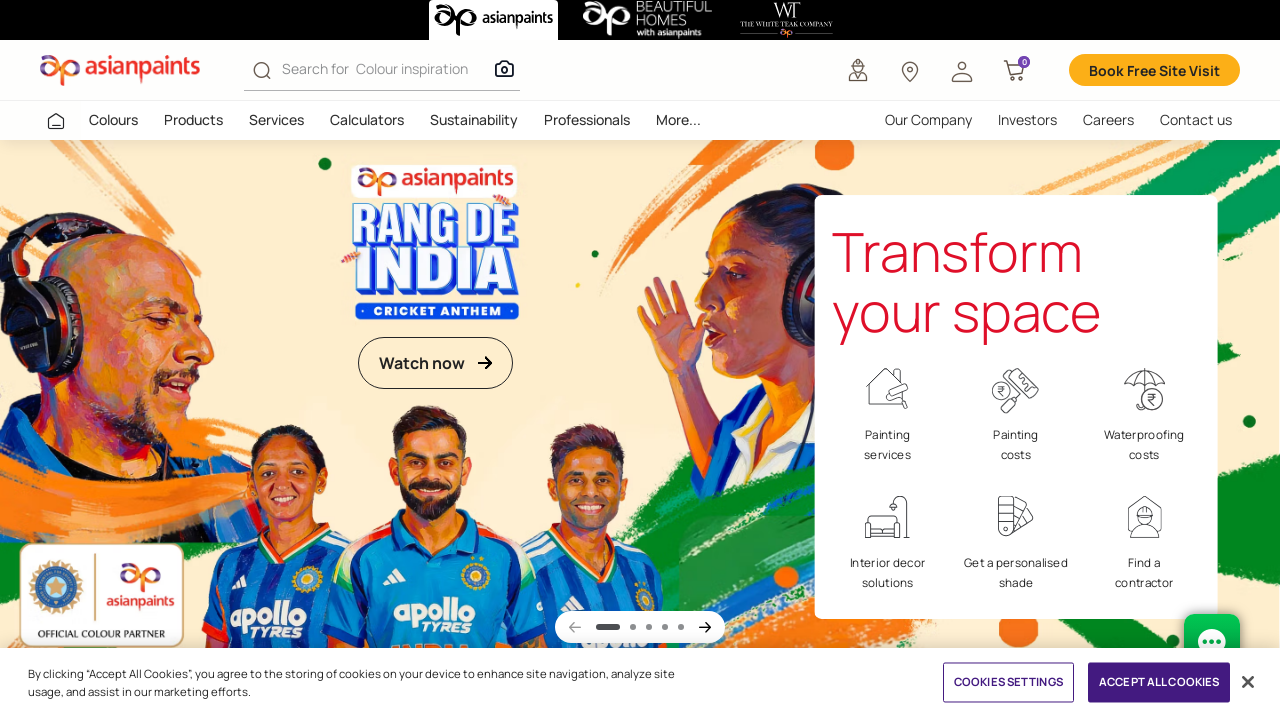

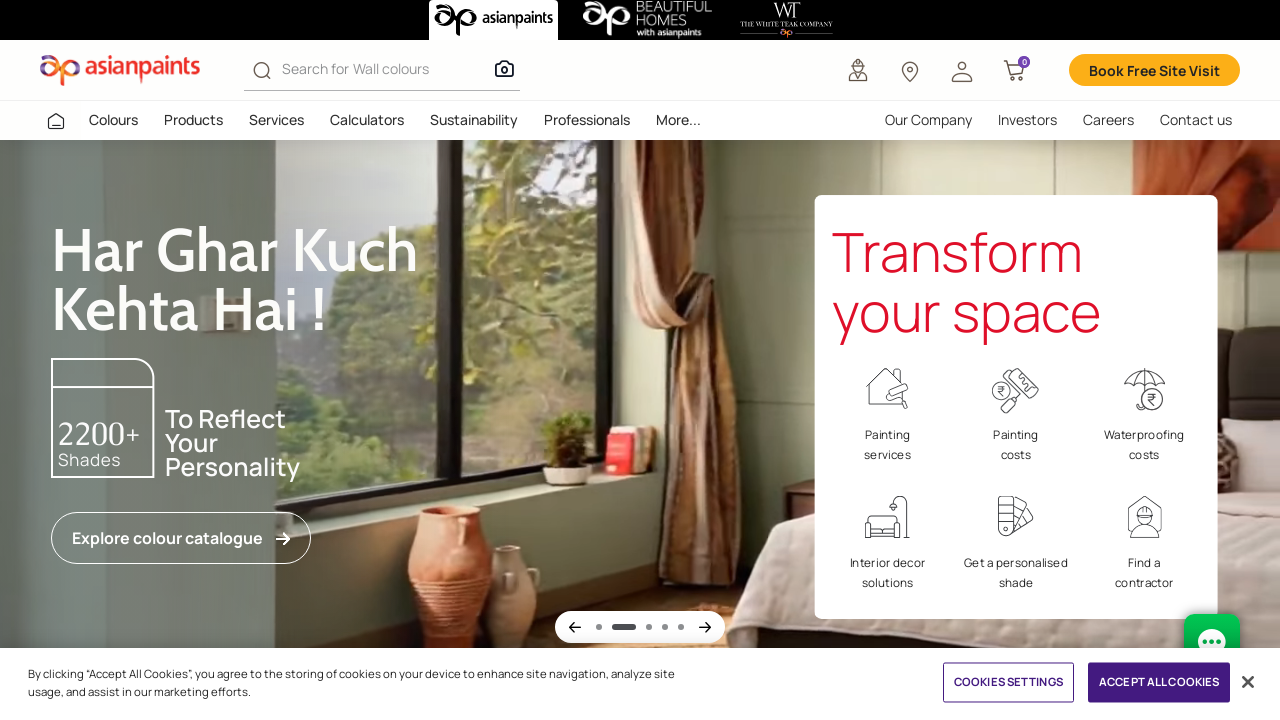